Navigates to Guru99 website and verifies the page title matches the expected value "Meet Guru99"

Starting URL: http://www.guru99.com

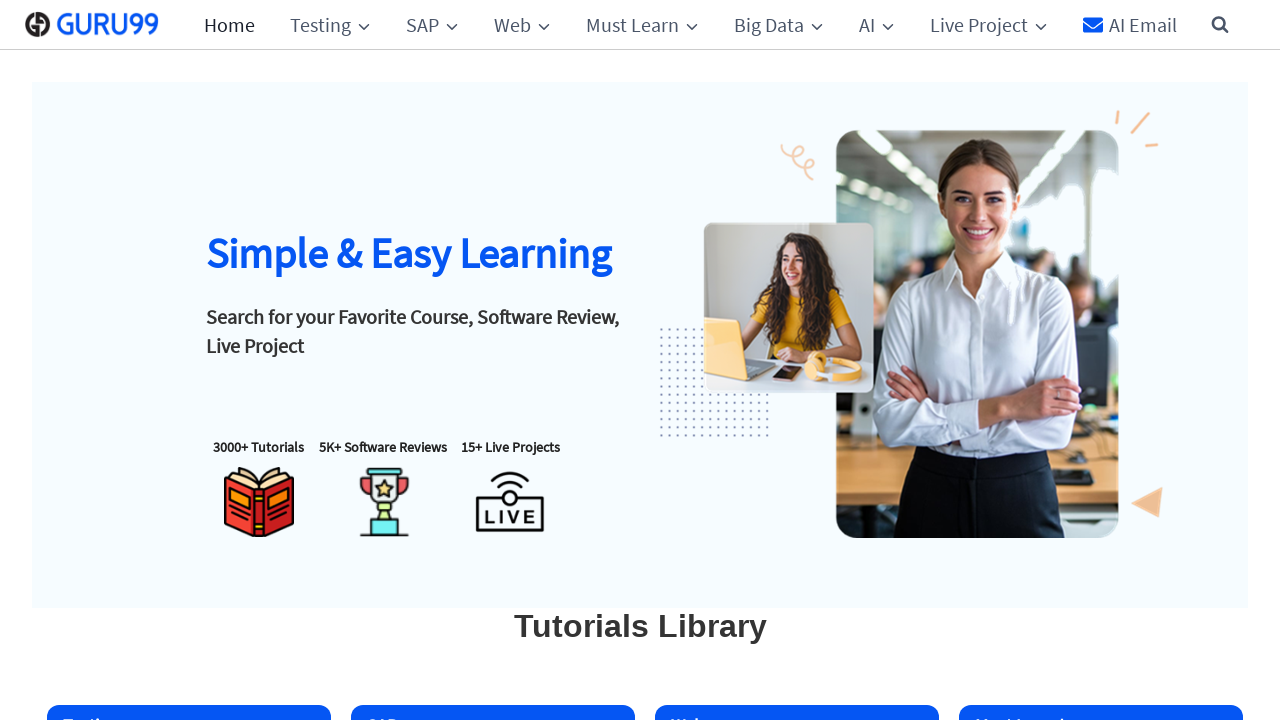

Set browser viewport to 1920x1080
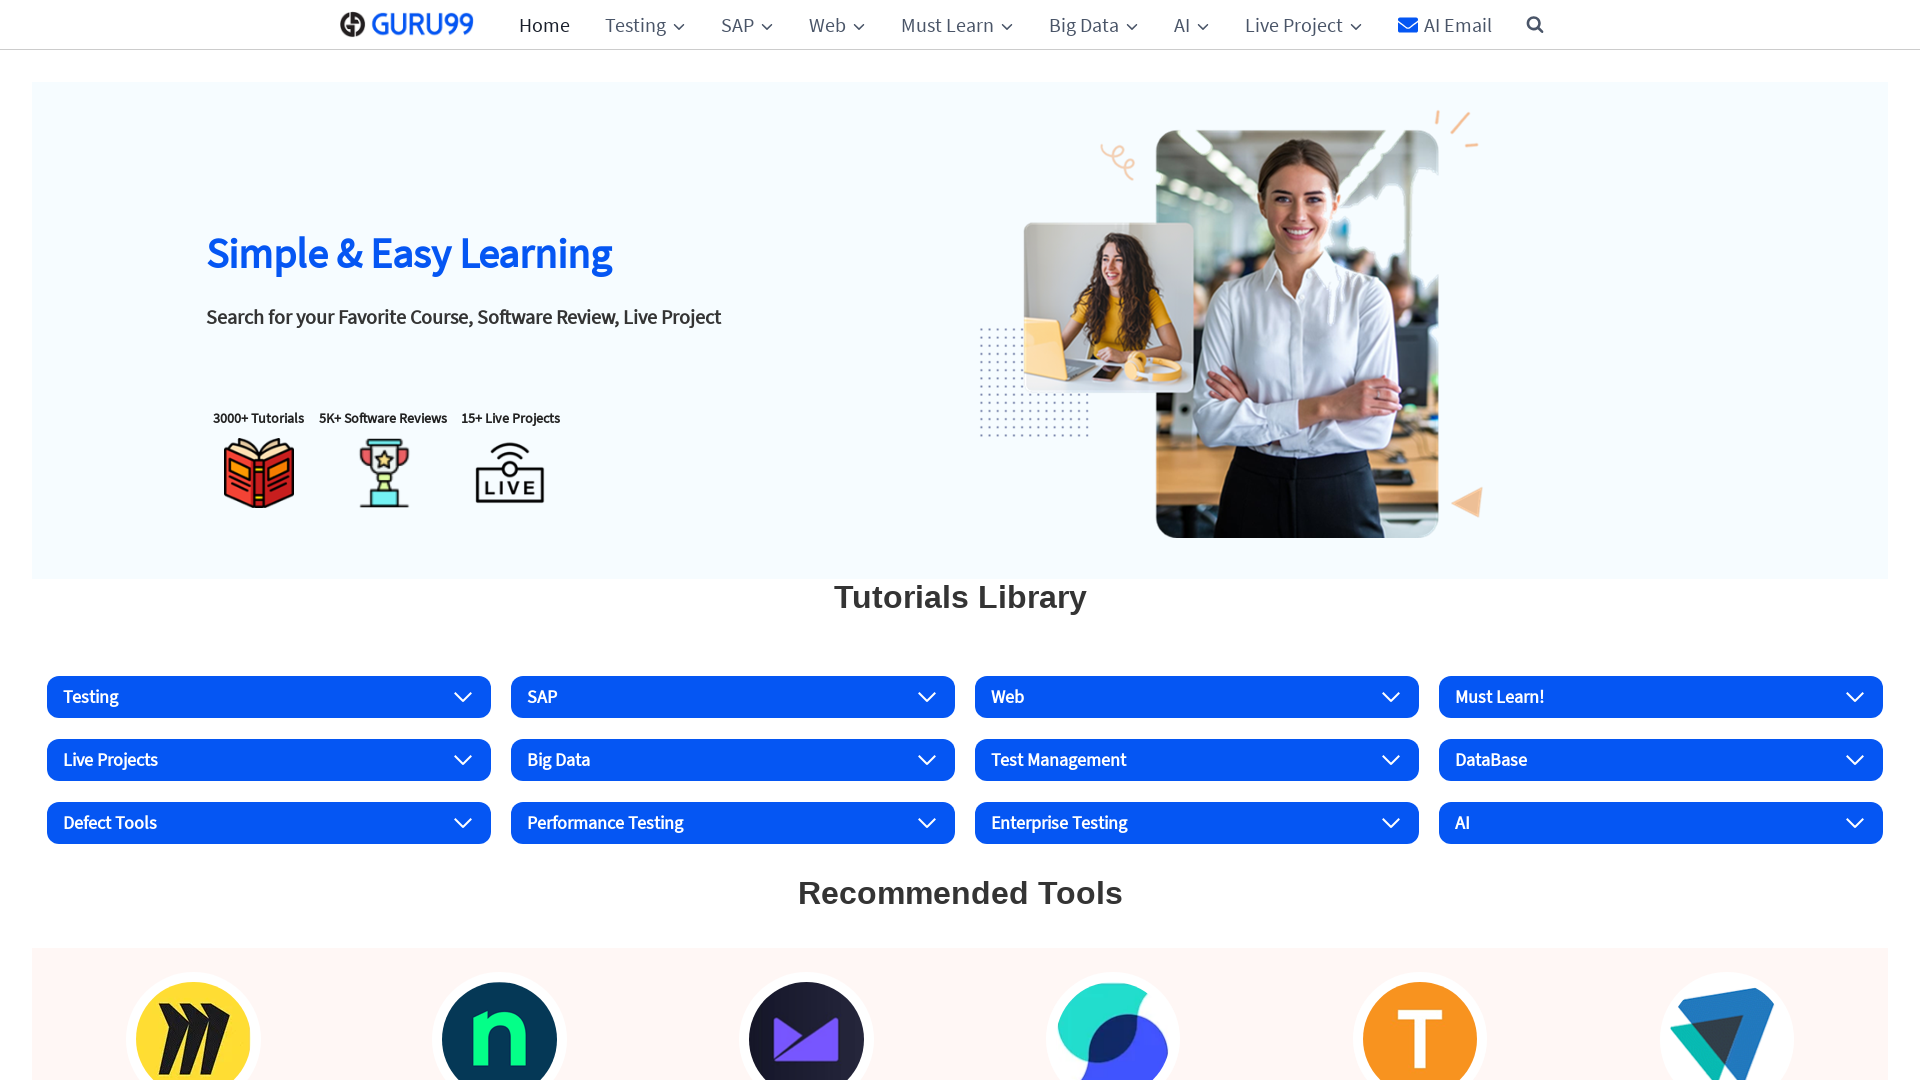

Retrieved page title
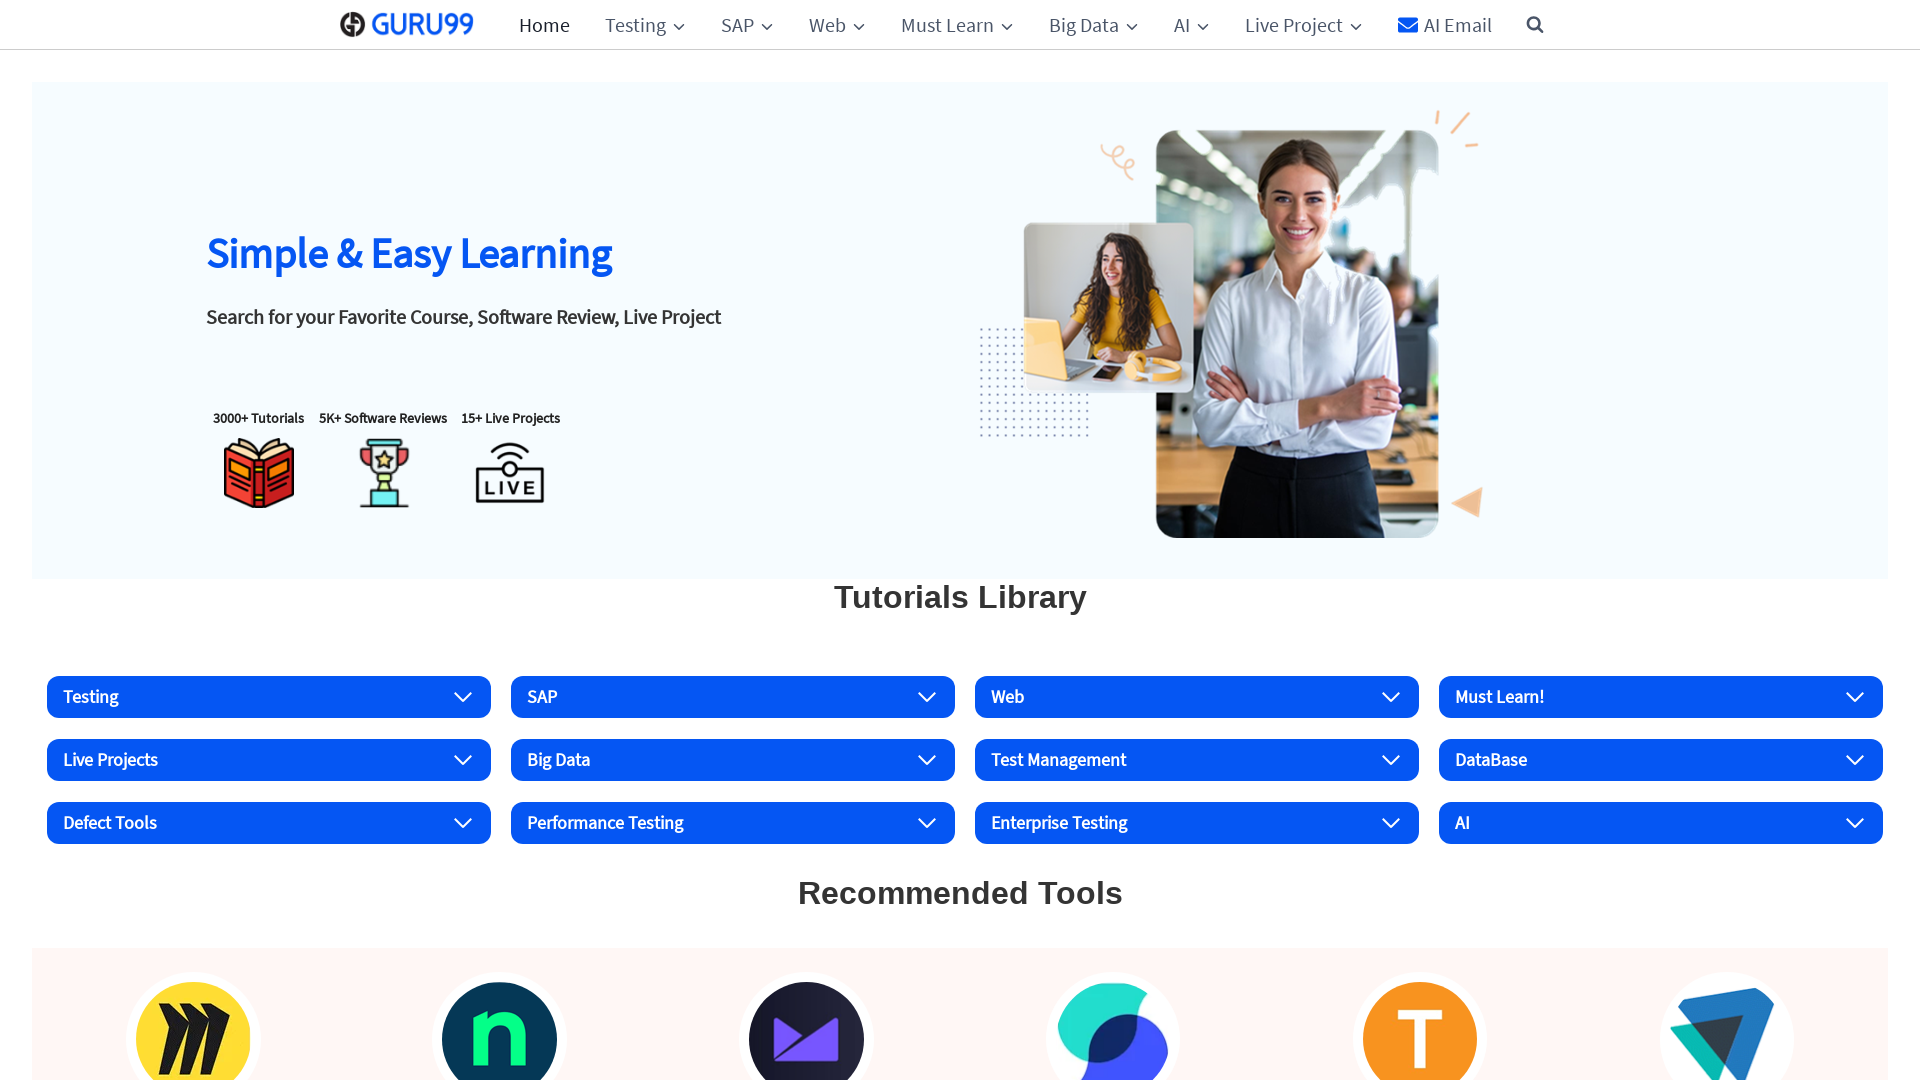

Test failed: page title 'Guru99: Free Online Tutorials and Business Software Reviews' does not match expected title 'Meet Guru99'
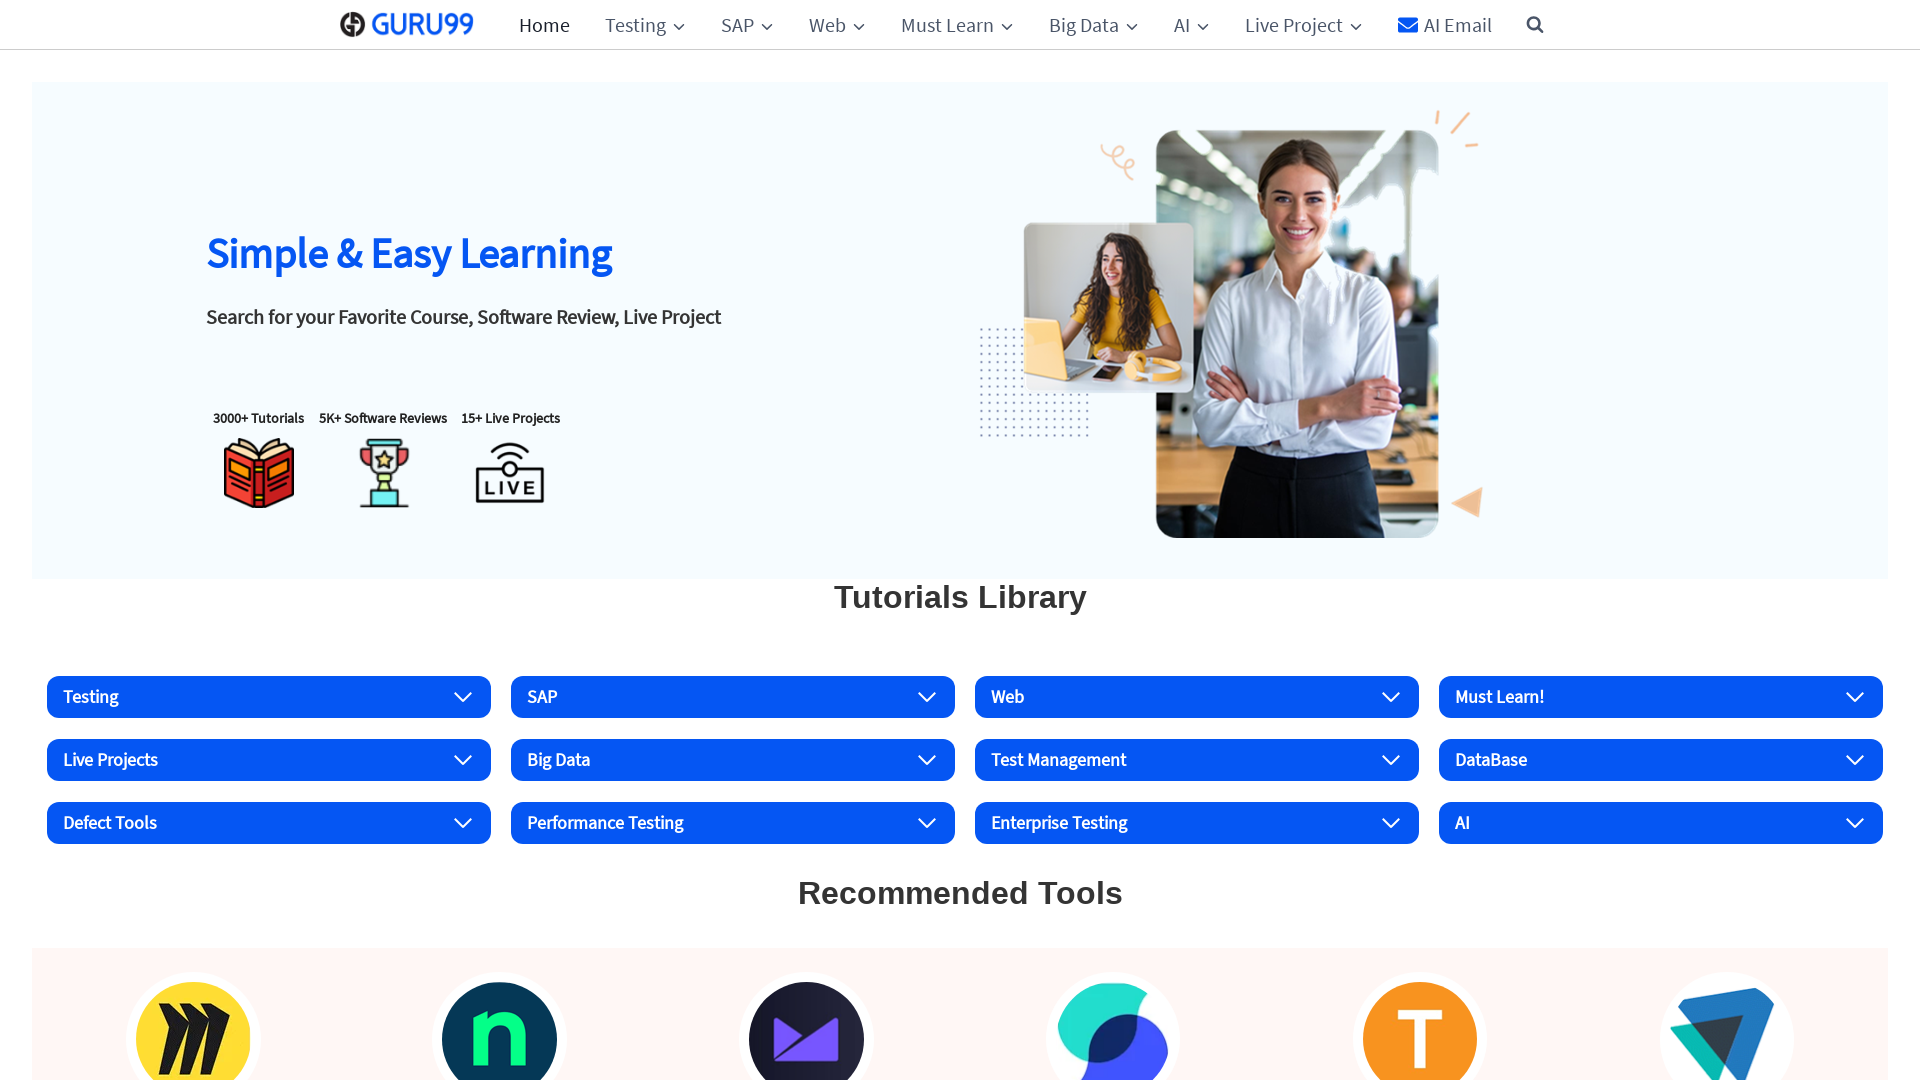

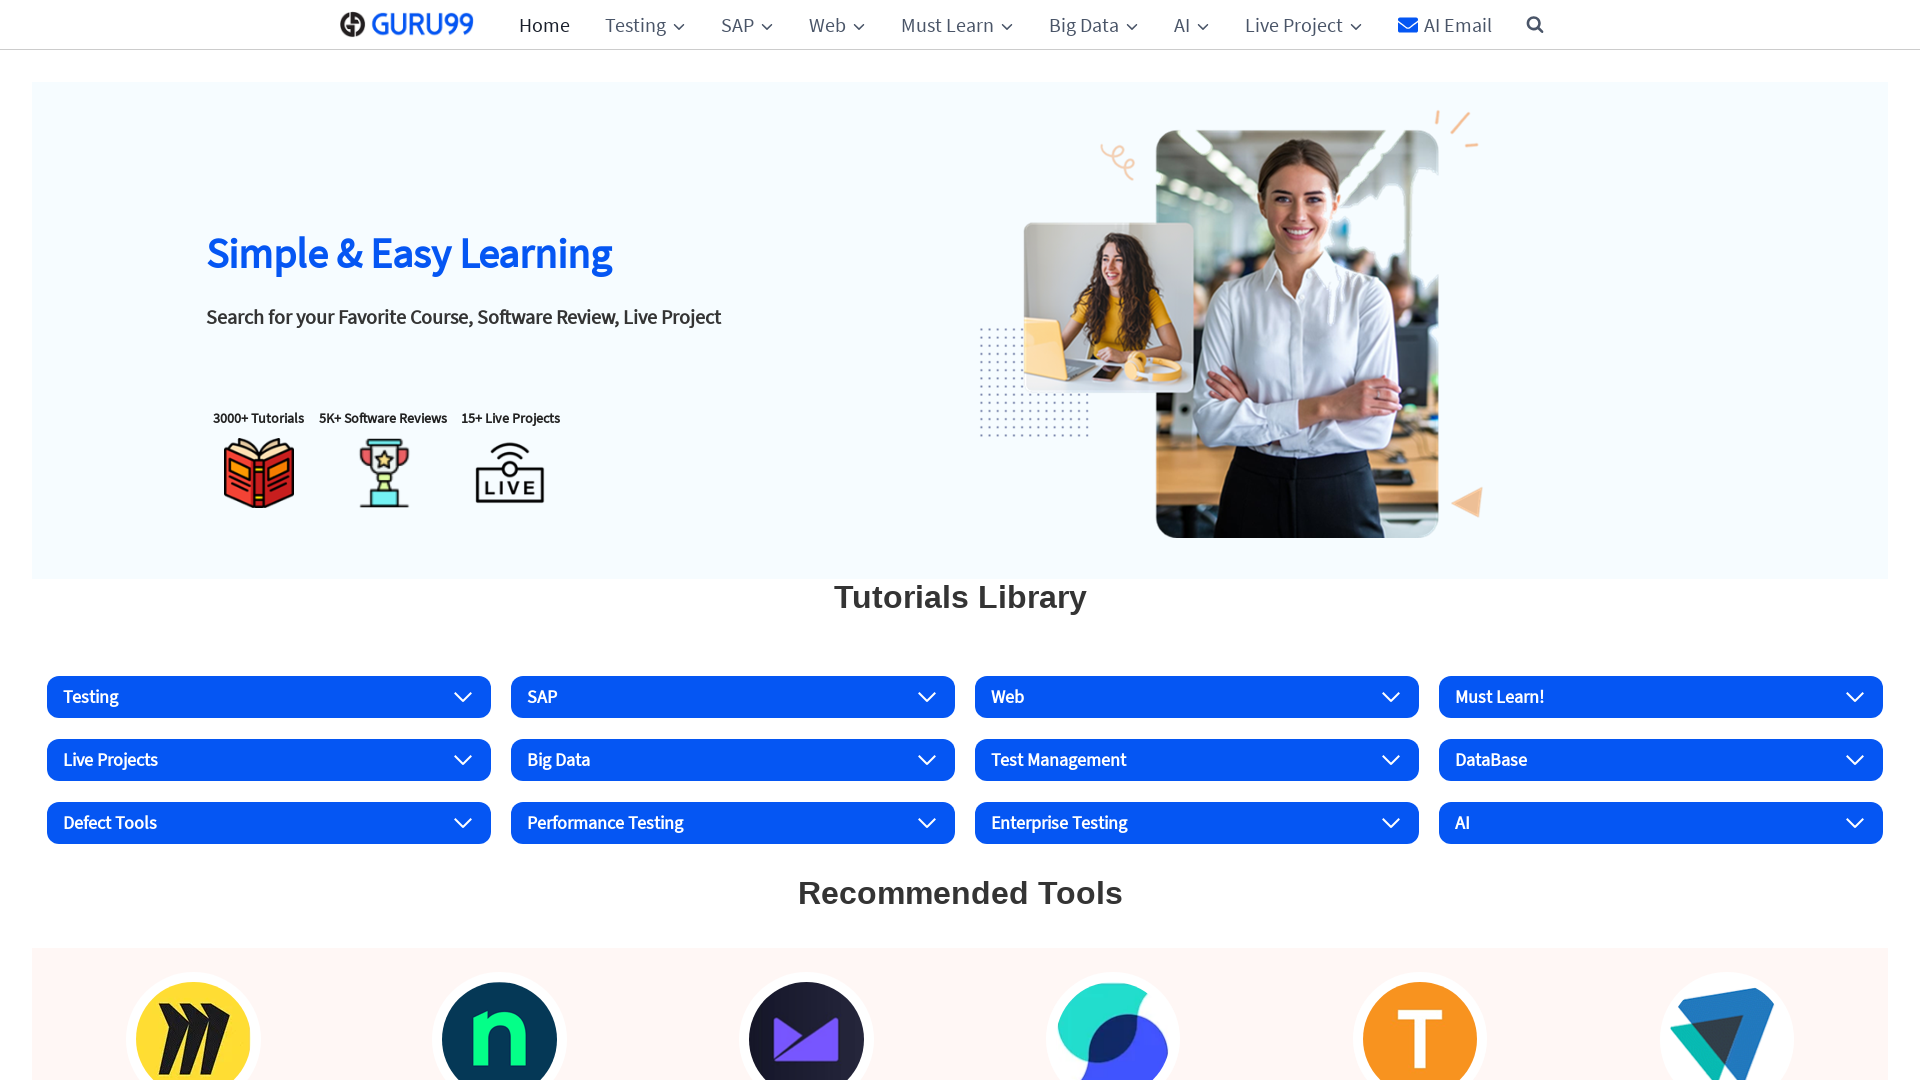